Tests handling a modal popup by waiting for it to appear and clicking the Close button to dismiss it

Starting URL: http://the-internet.herokuapp.com/entry_ad

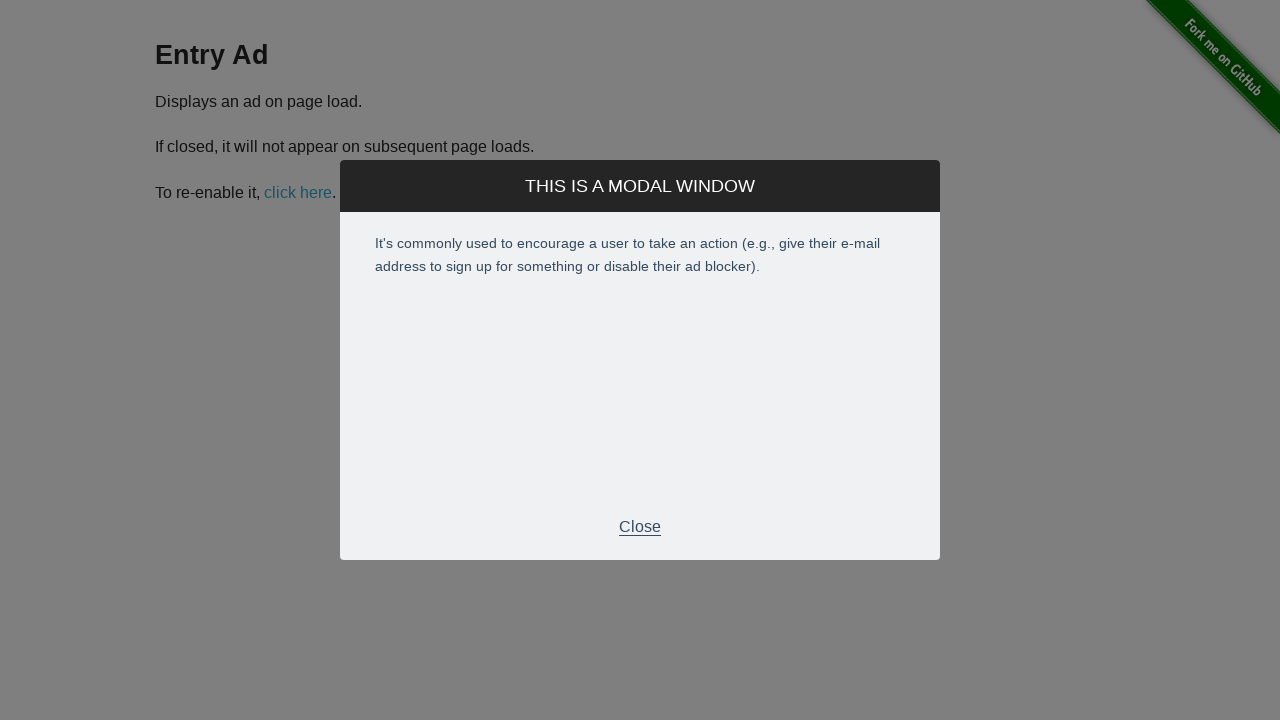

Modal popup became visible
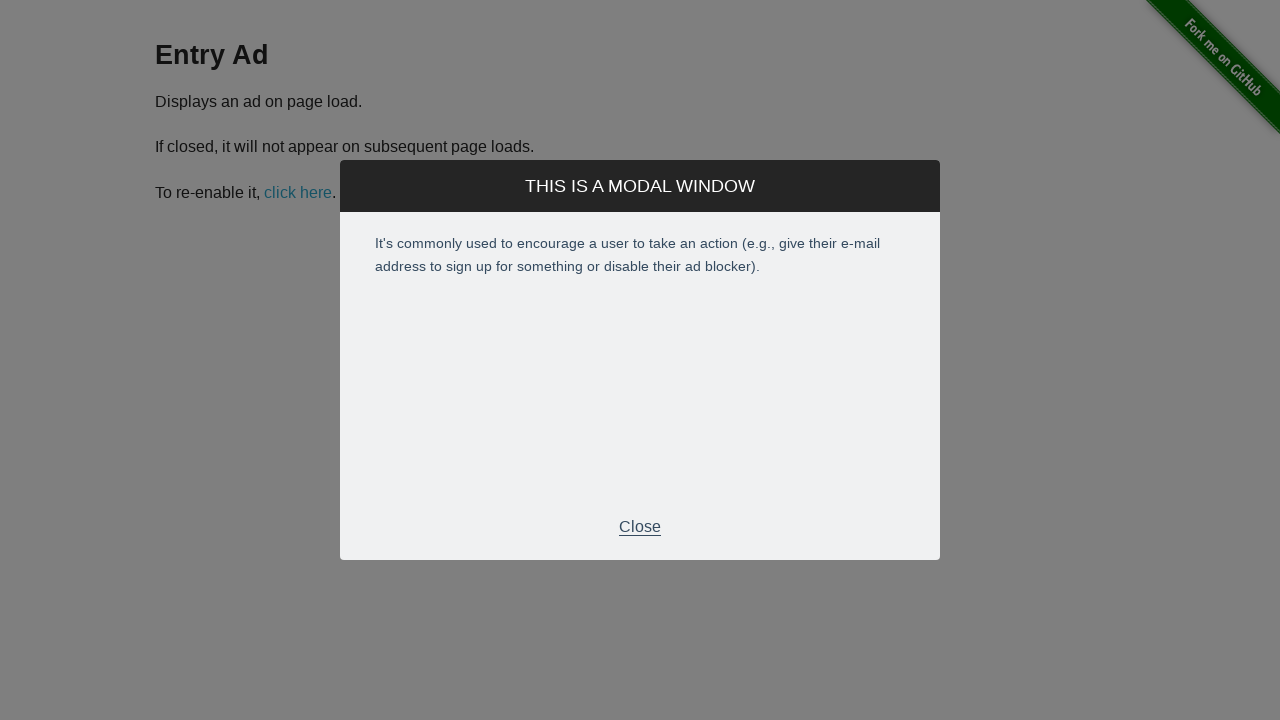

Clicked Close button to dismiss modal at (640, 527) on xpath=//div[@id='modal']//p[contains(text(), 'Close')]
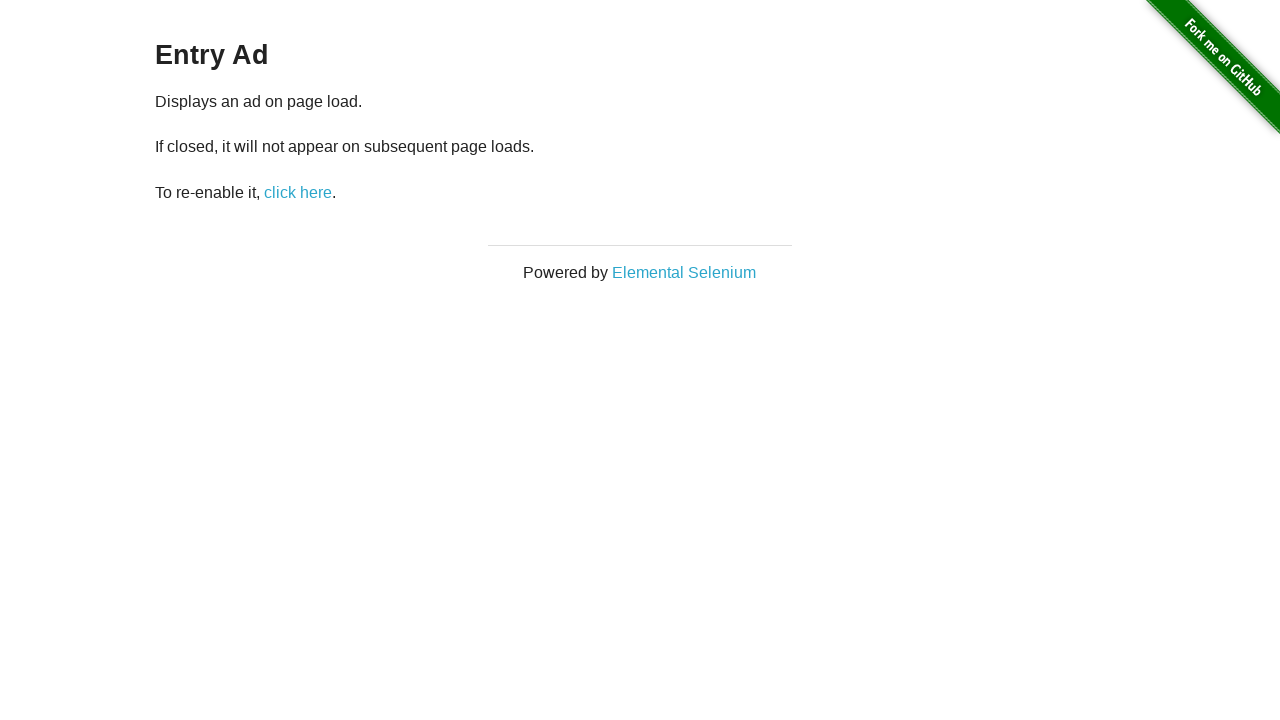

Modal popup was successfully closed
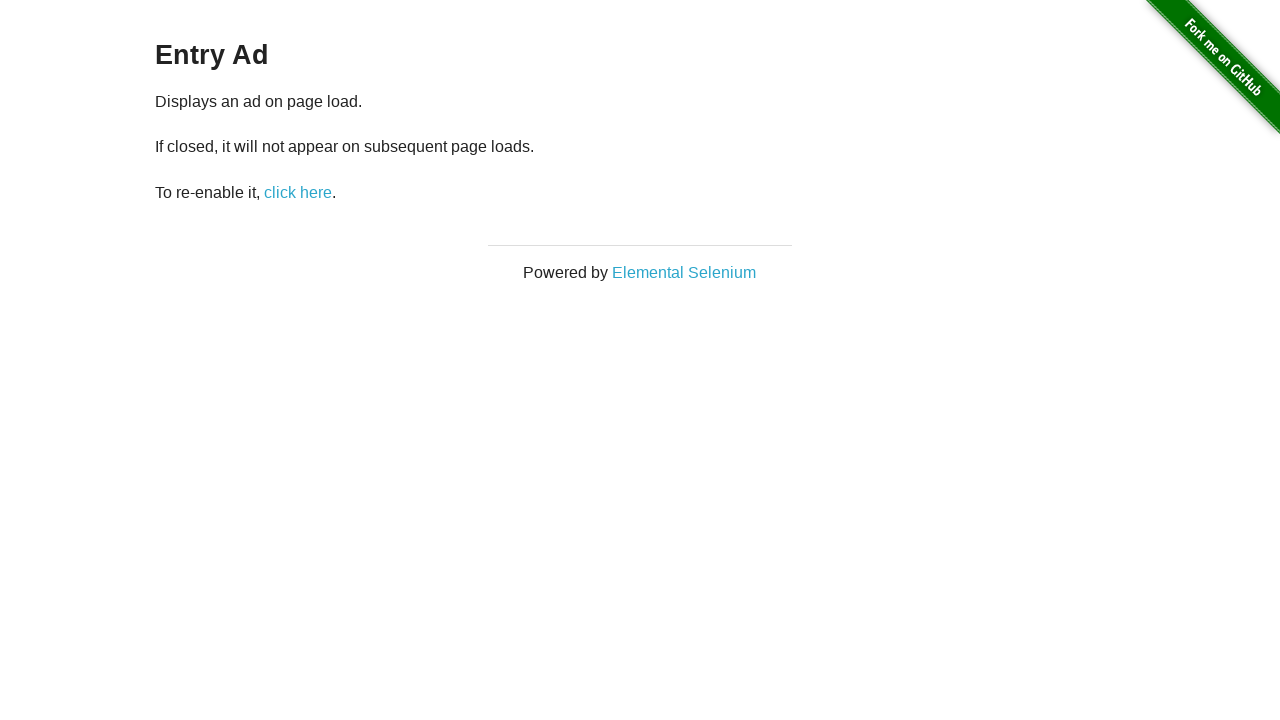

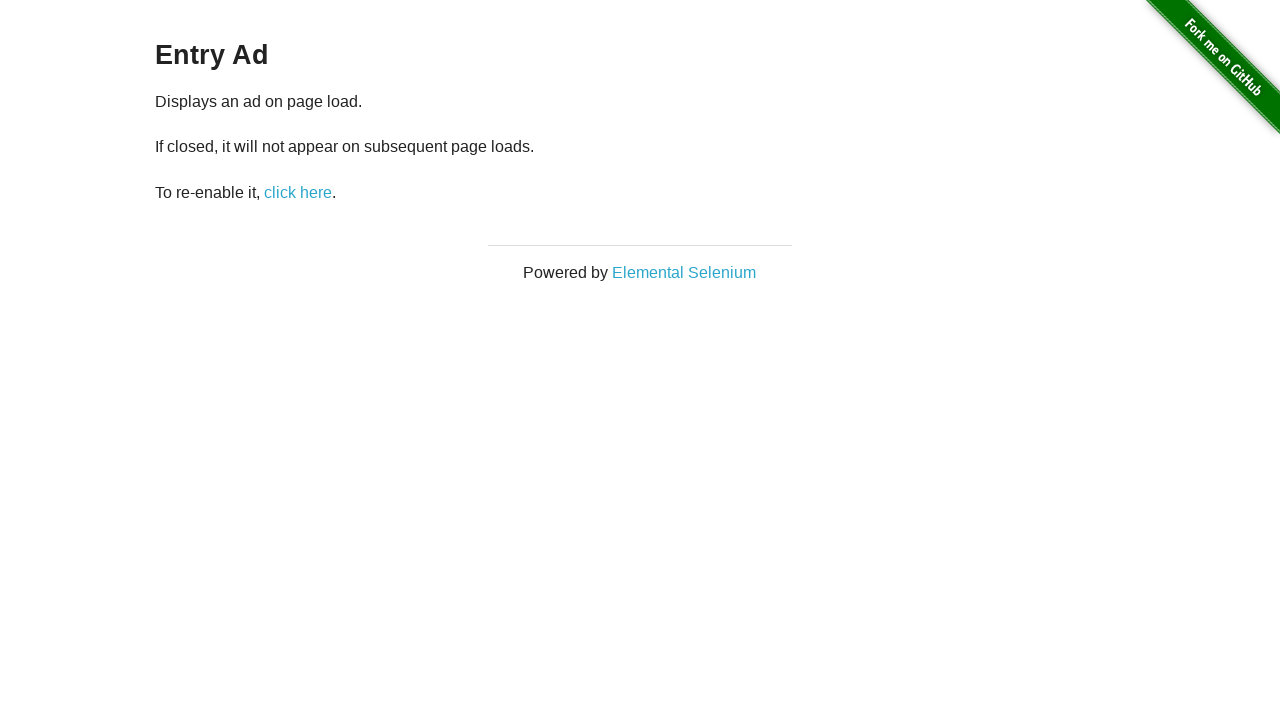